Tests login form with valid username but invalid password to verify error message is displayed correctly

Starting URL: https://the-internet.herokuapp.com/login

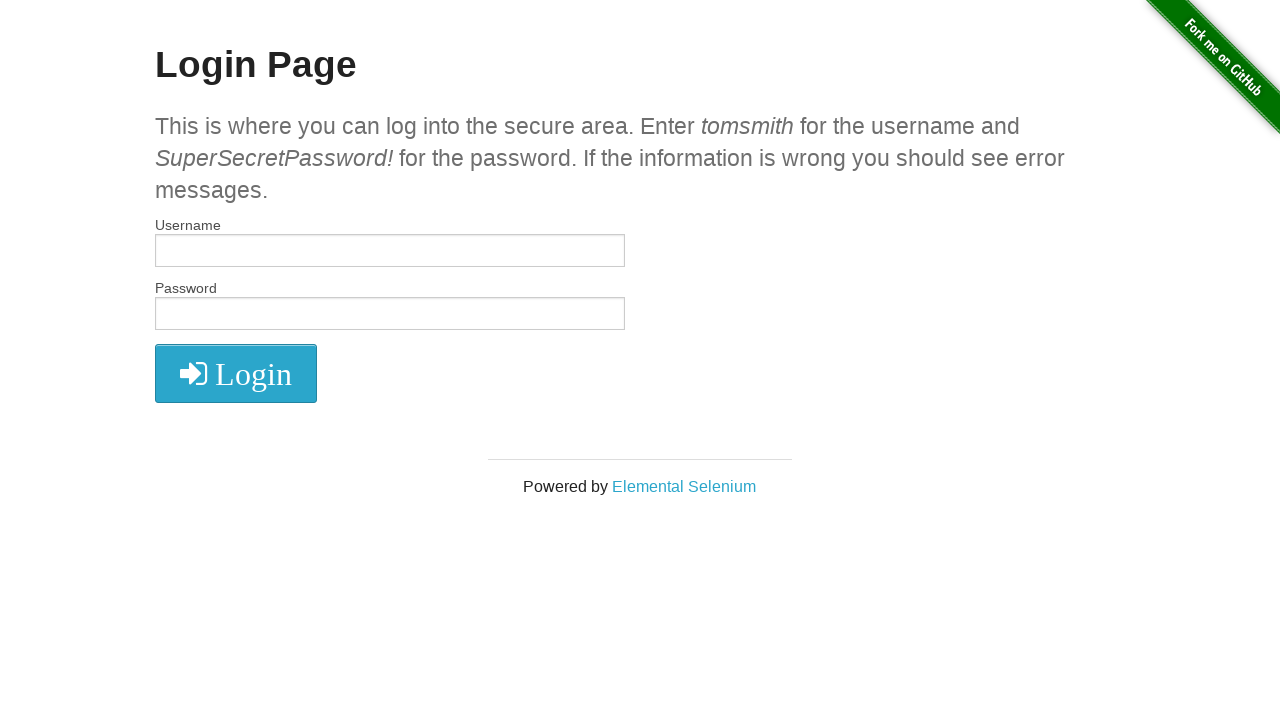

Entered valid username 'tomsmith' in username field on #username
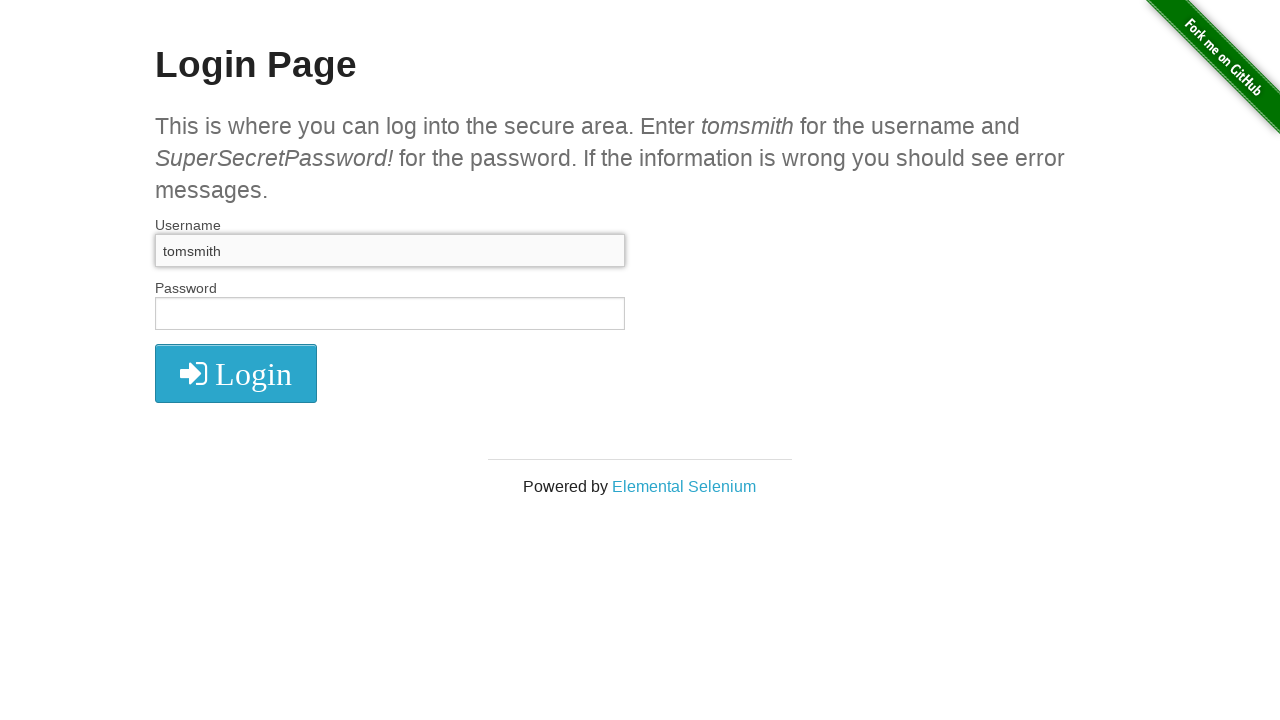

Entered invalid password 'asda' in password field on #password
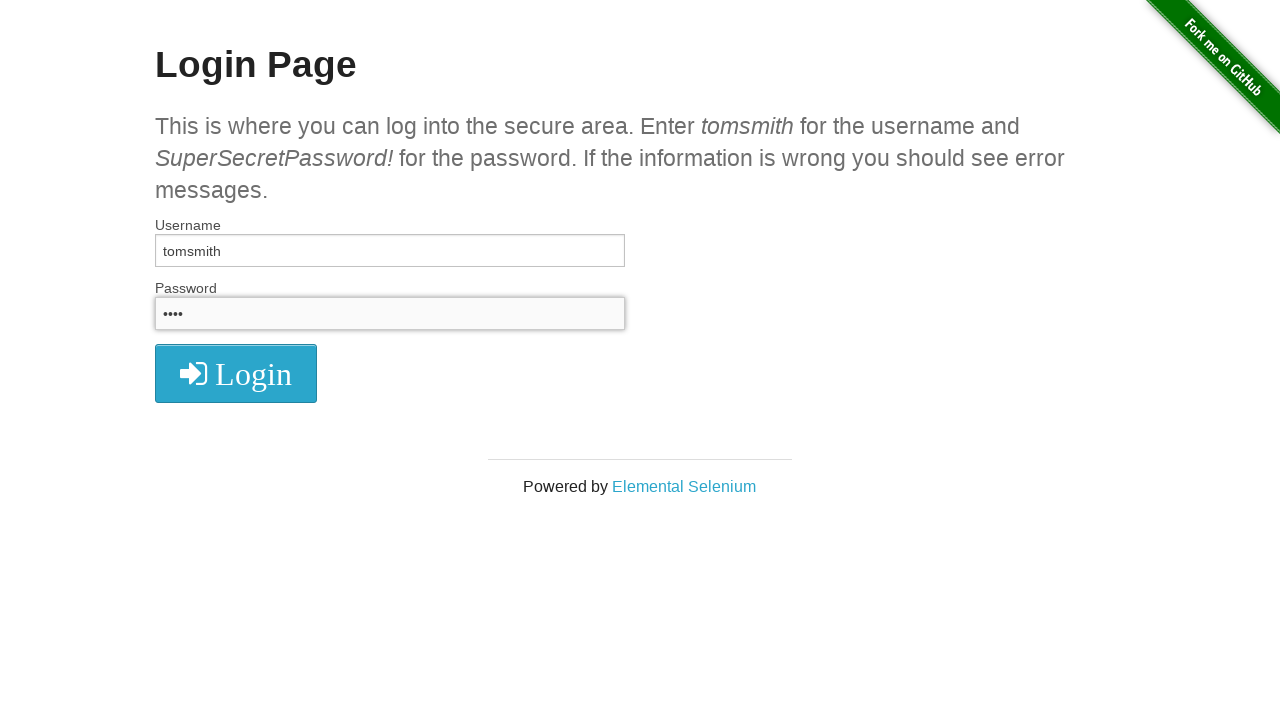

Clicked login button at (236, 373) on .radius
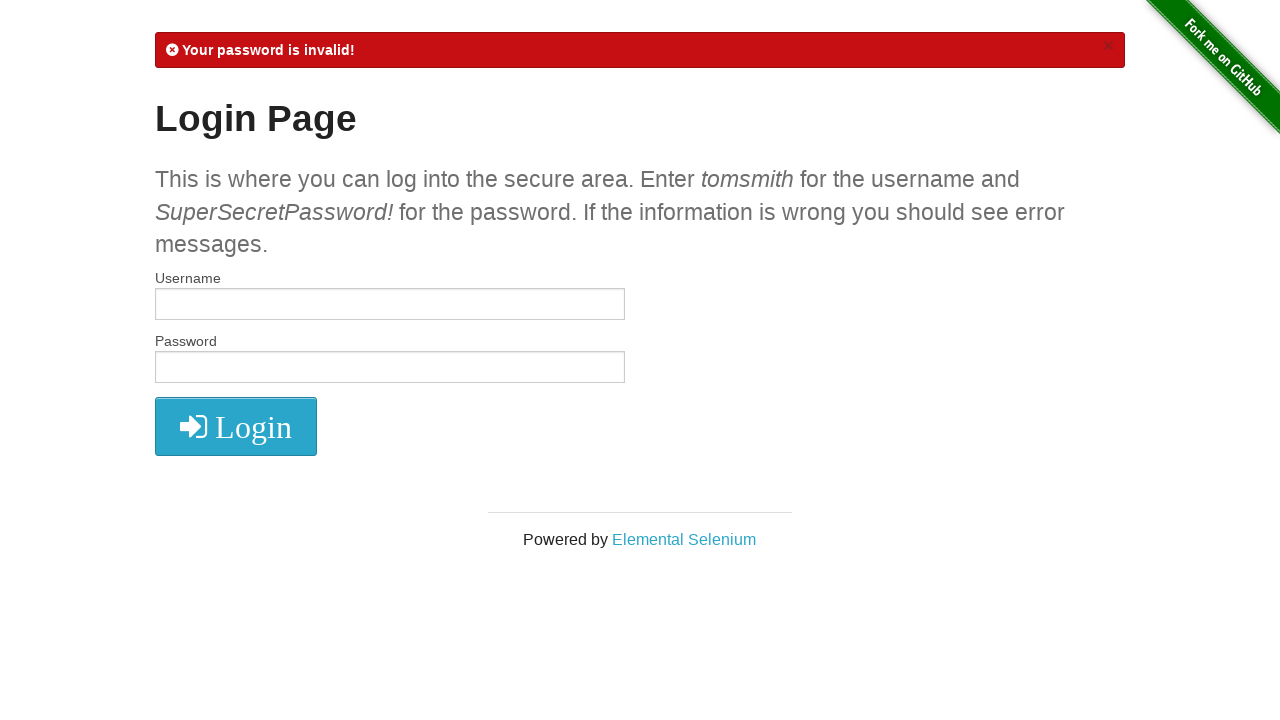

Error message 'Your password is invalid!' appeared and was verified
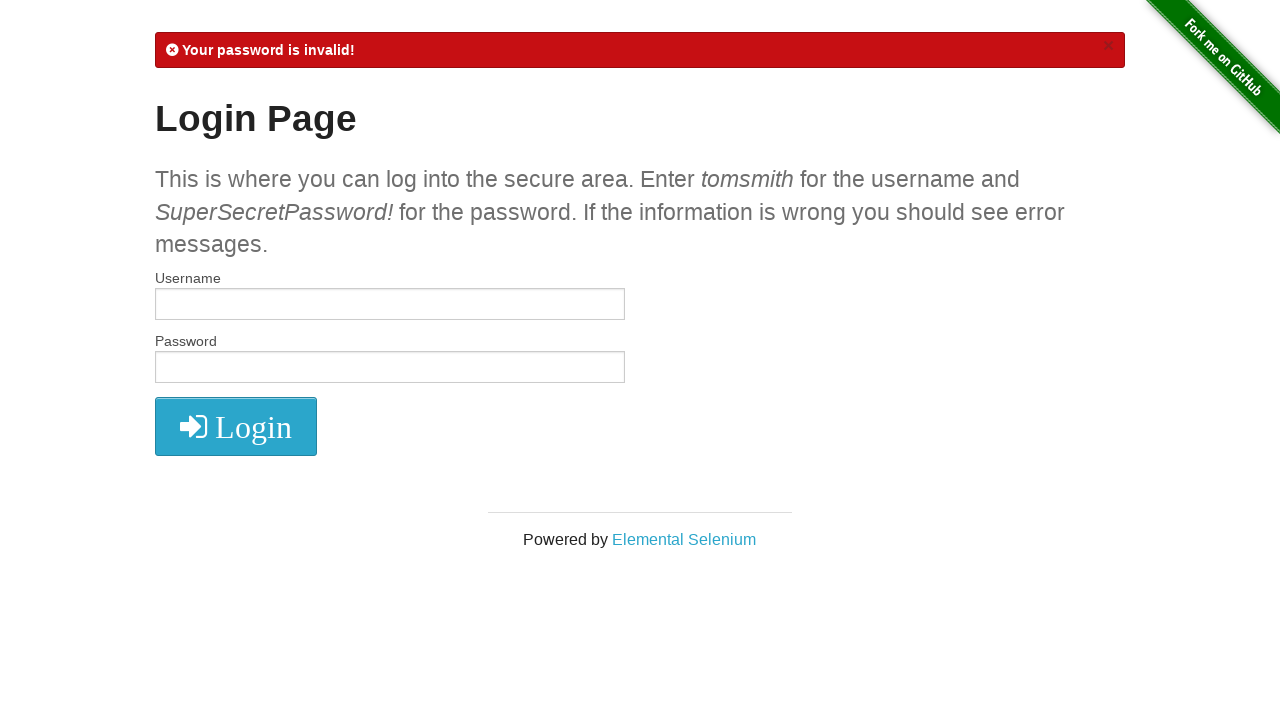

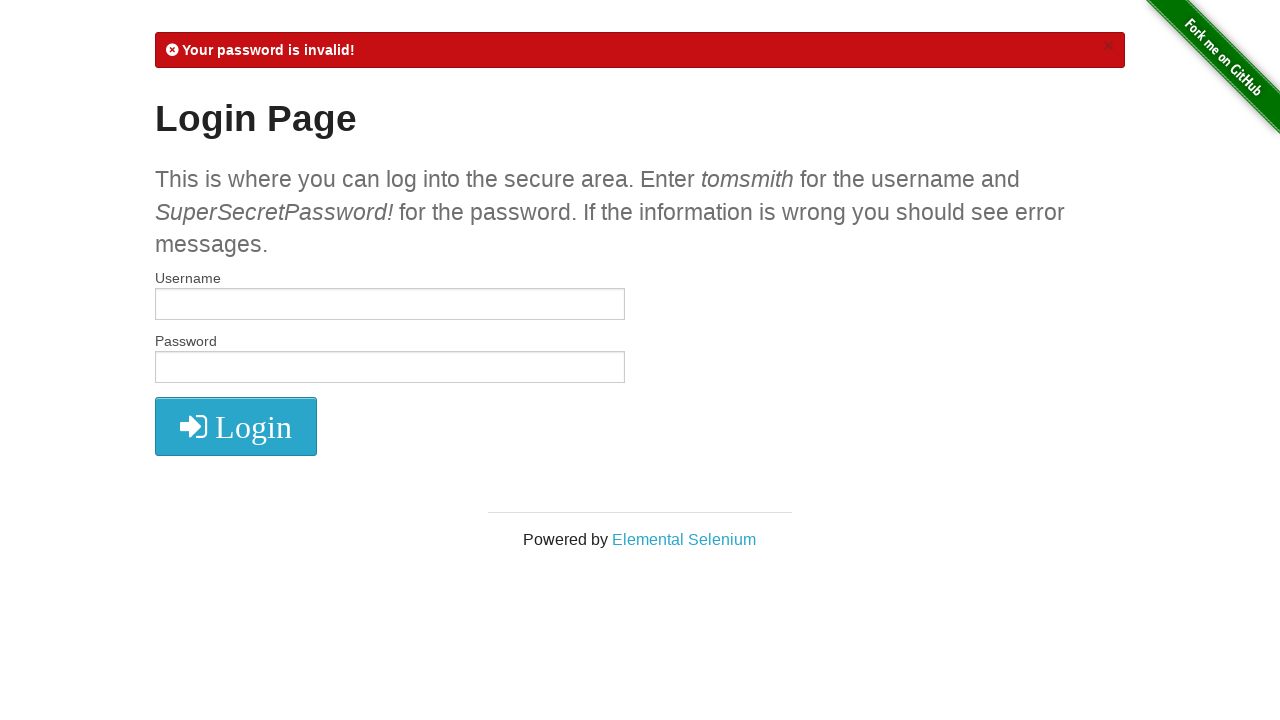